Tests JavaScript Prompt dialog by clicking the prompt button, entering text, accepting the dialog, and verifying the entered text appears in the result

Starting URL: https://the-internet.herokuapp.com/javascript_alerts

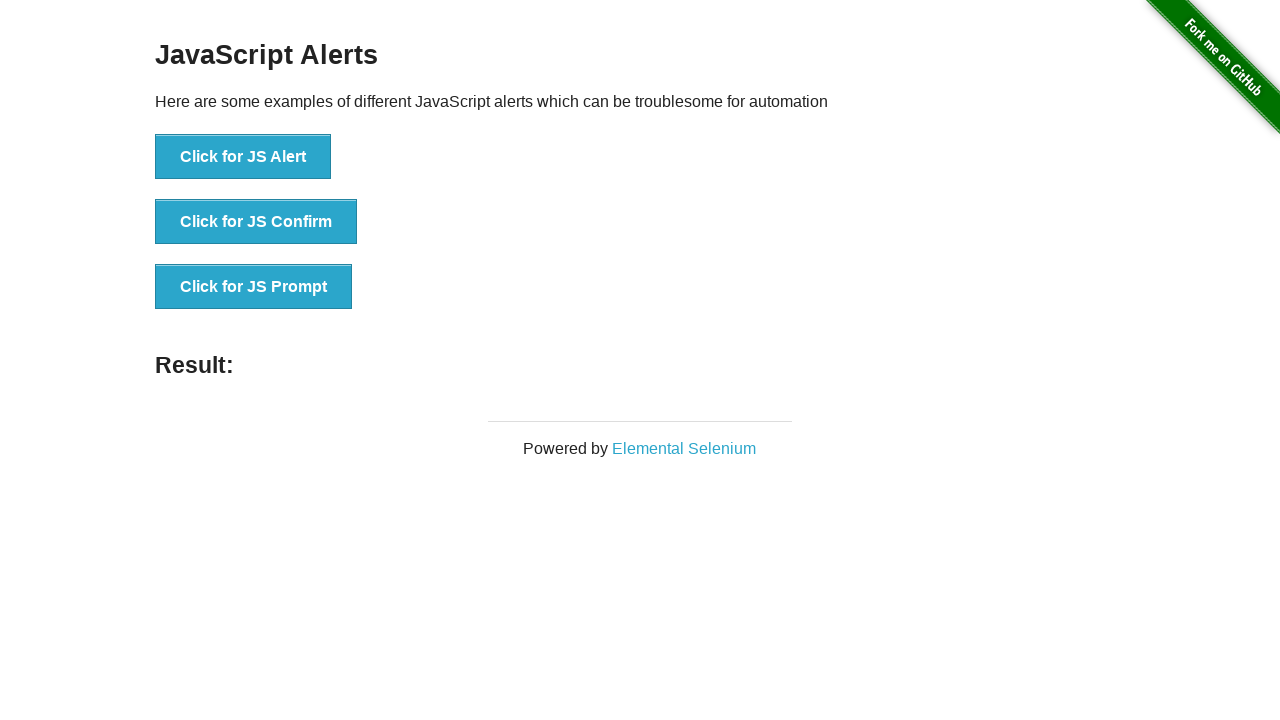

Set up dialog handler to accept prompt with text 'Abdullah'
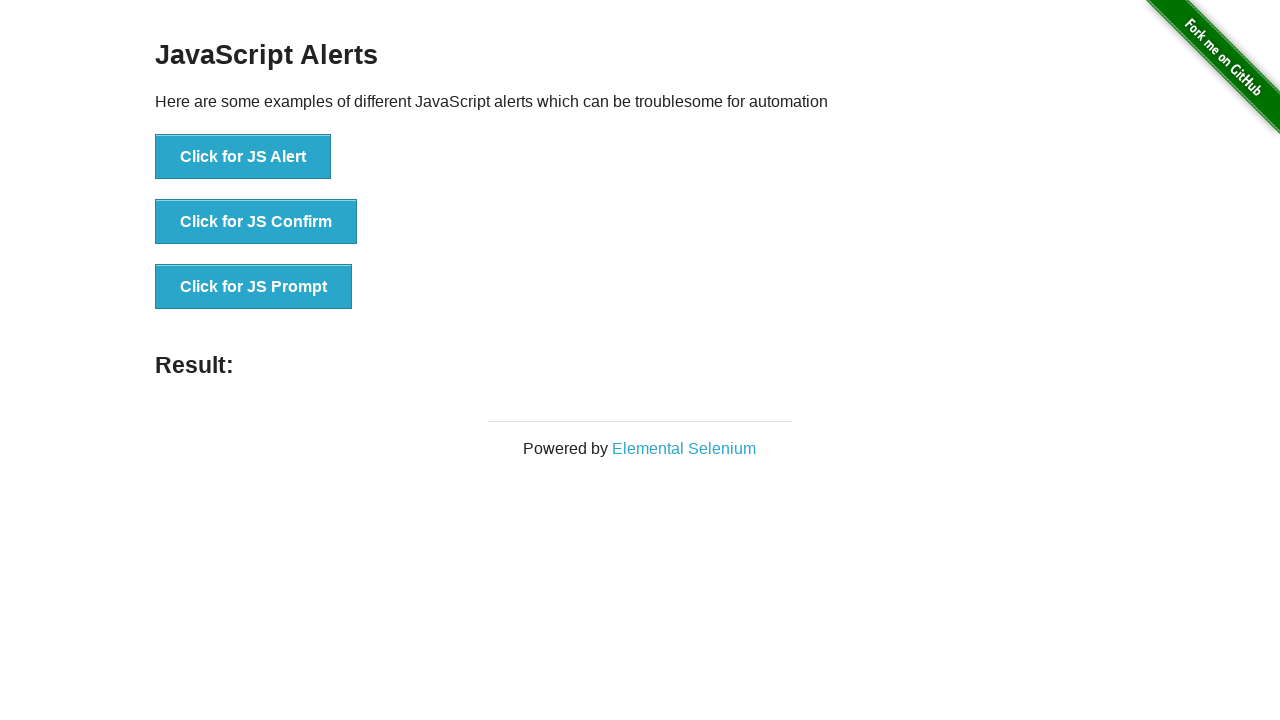

Clicked the JS Prompt button at (254, 287) on button:has-text('Click for JS Prompt')
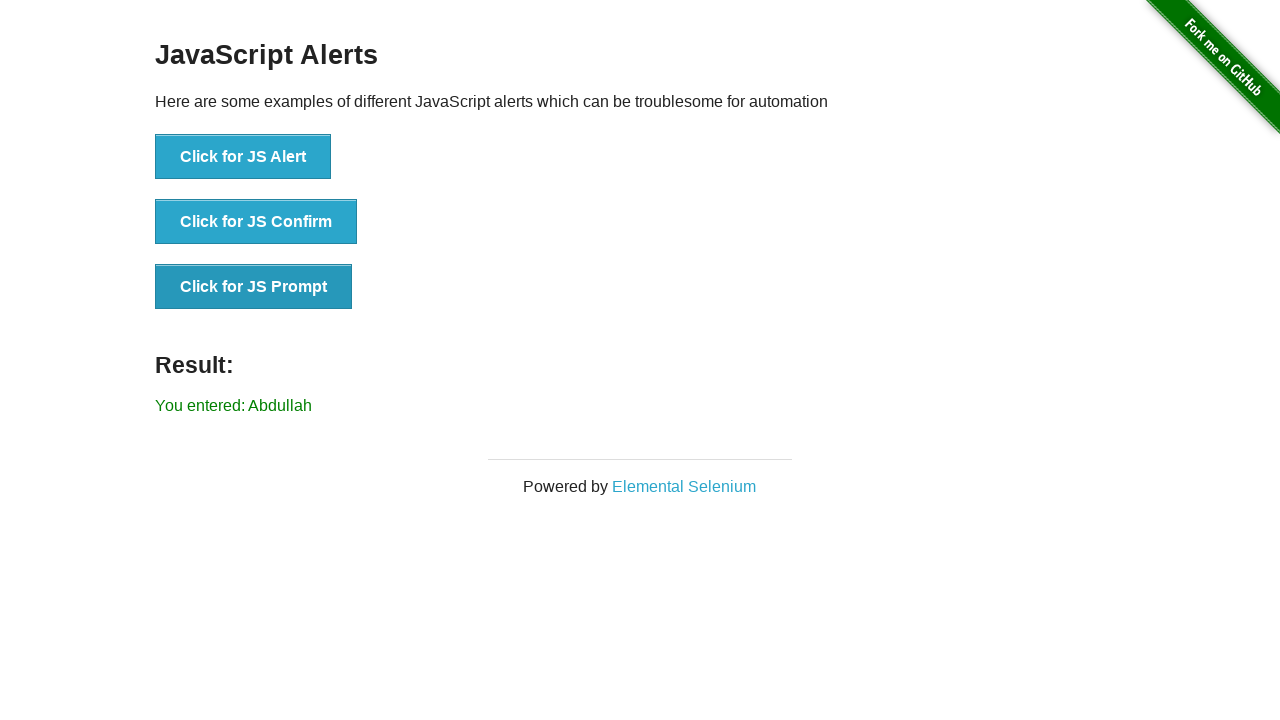

Result element loaded after prompt dialog was accepted
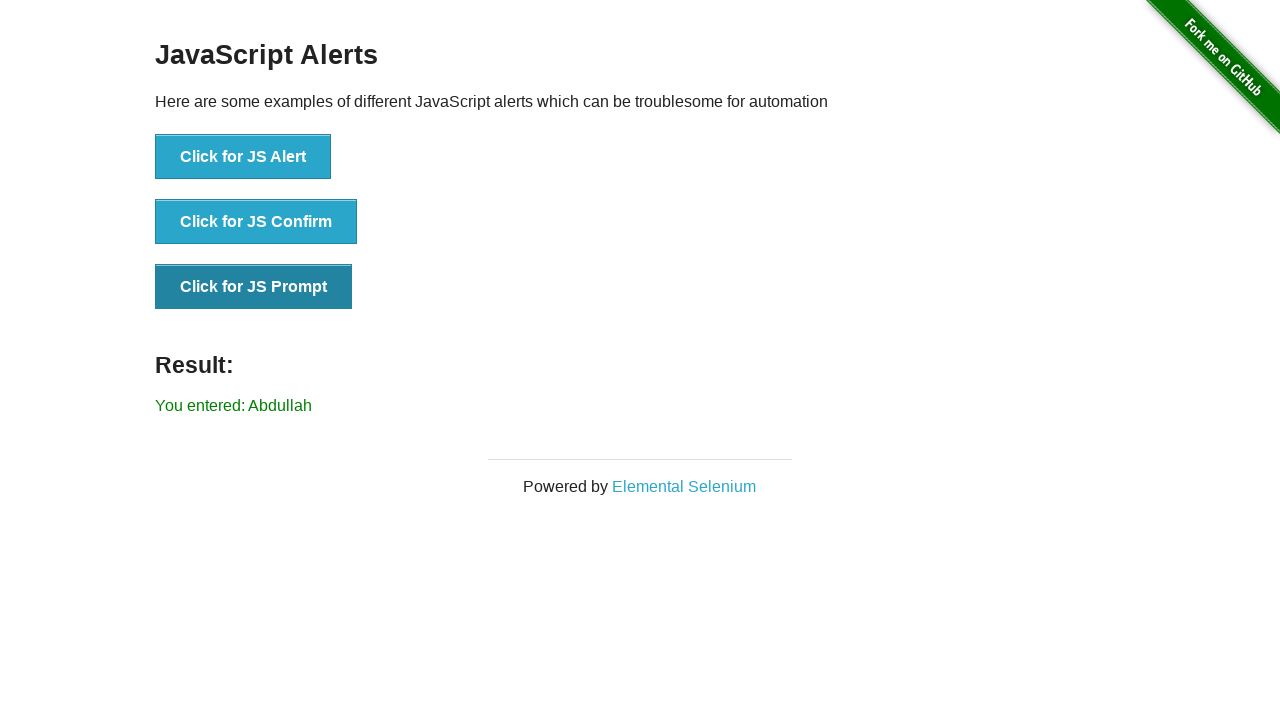

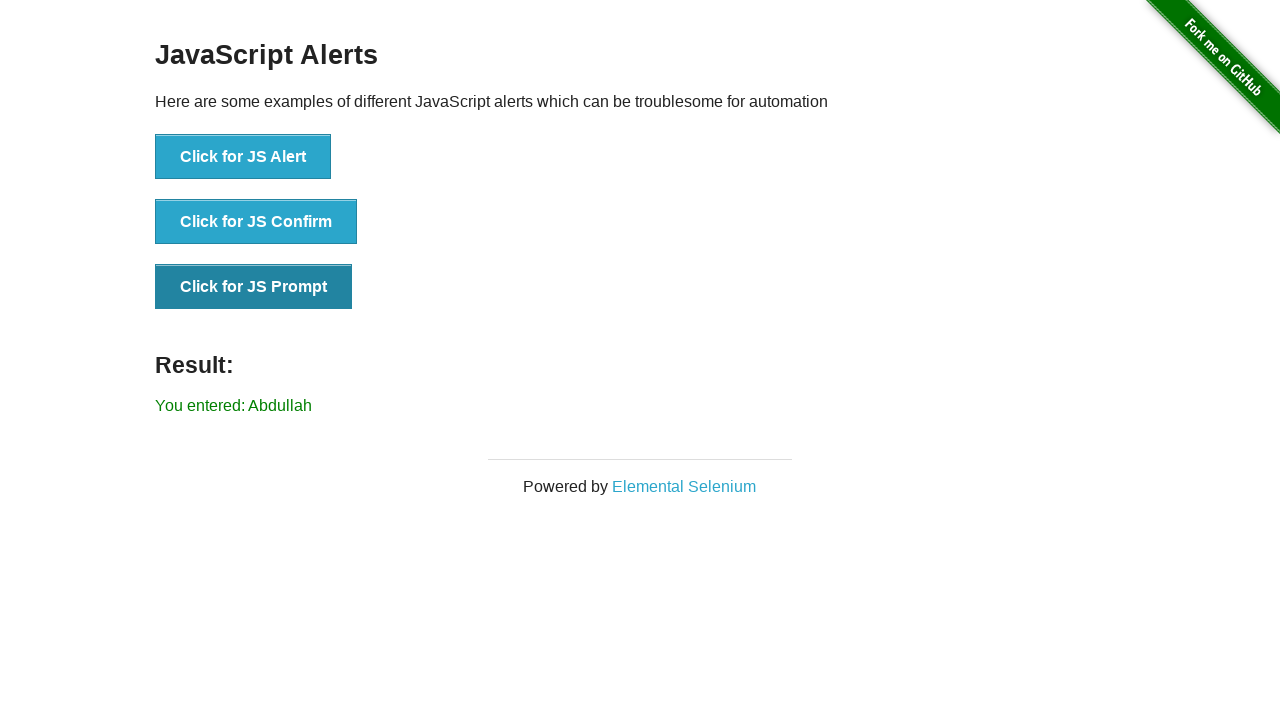